Verifies the meta description tag is present and has content longer than 50 characters

Starting URL: https://mission101.ai/en

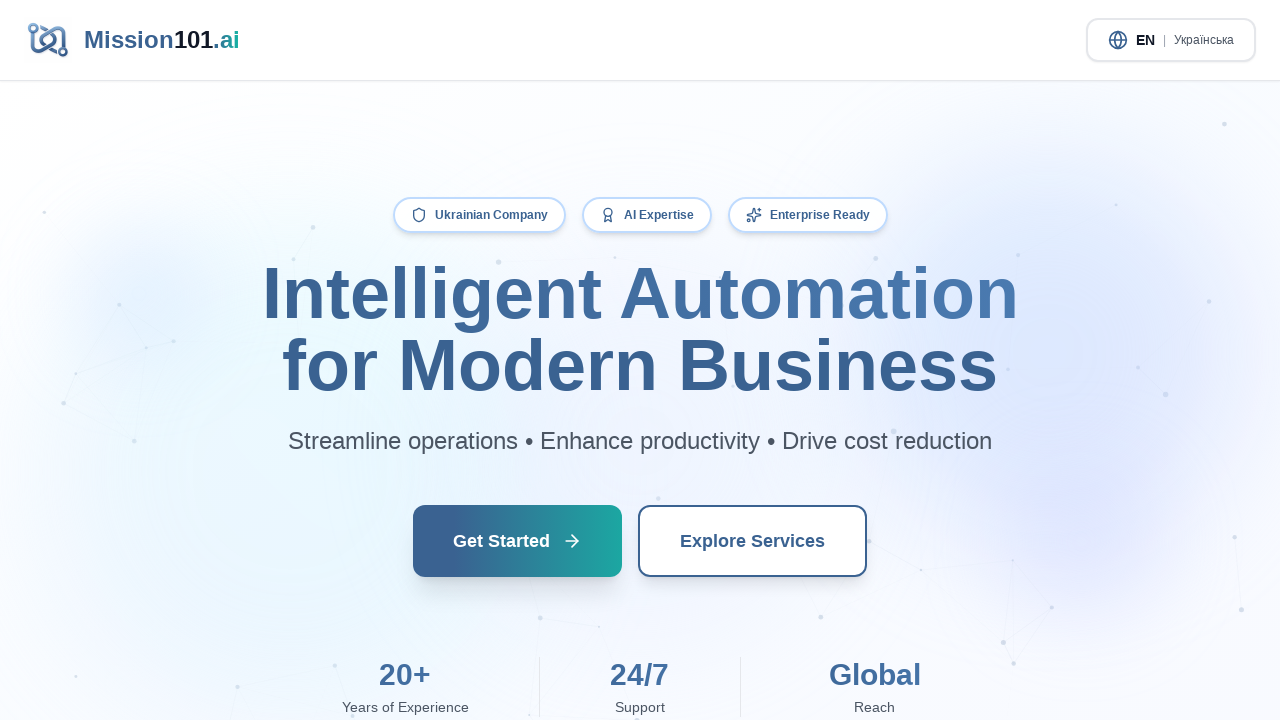

Waited for page to reach networkidle state
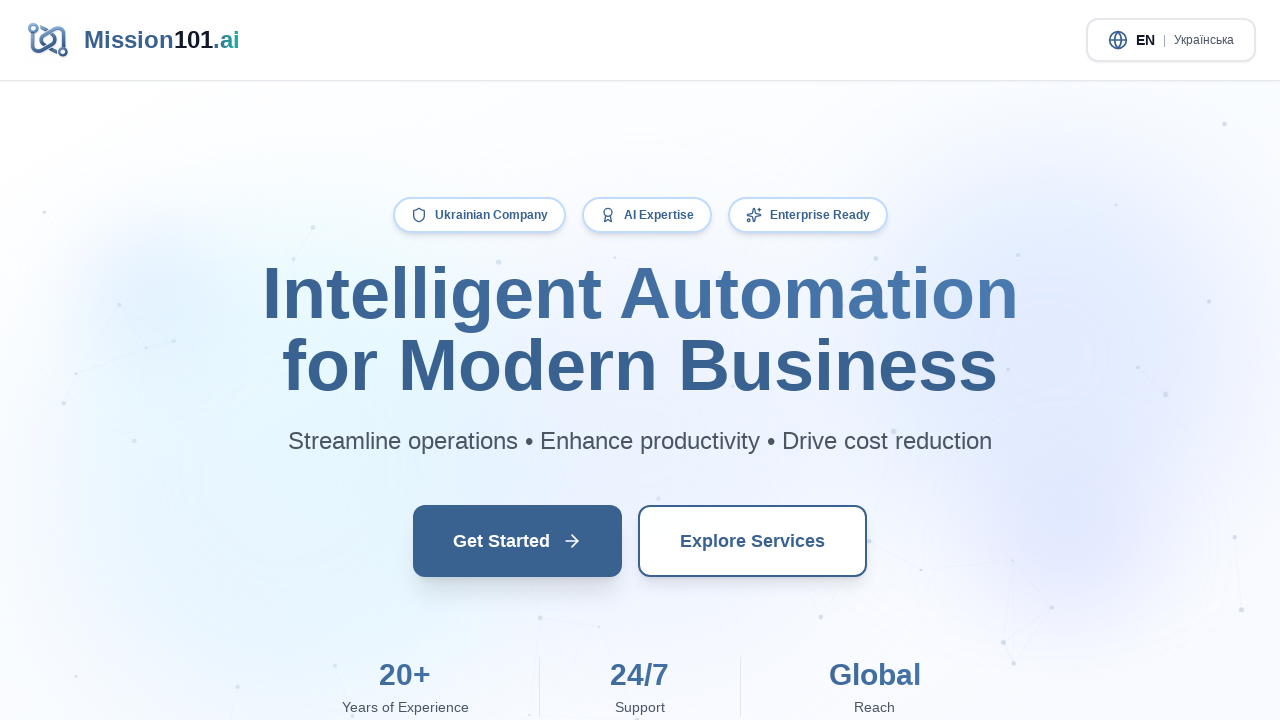

Retrieved meta description content attribute
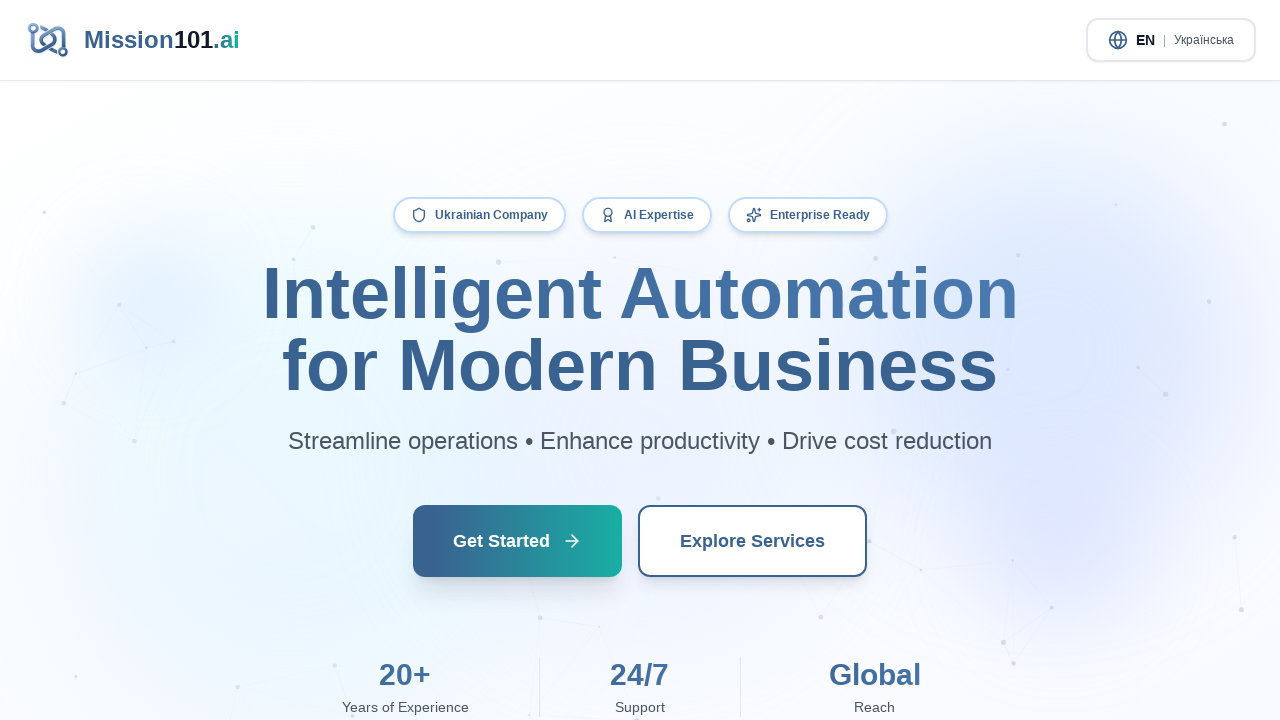

Asserted that meta description is not None
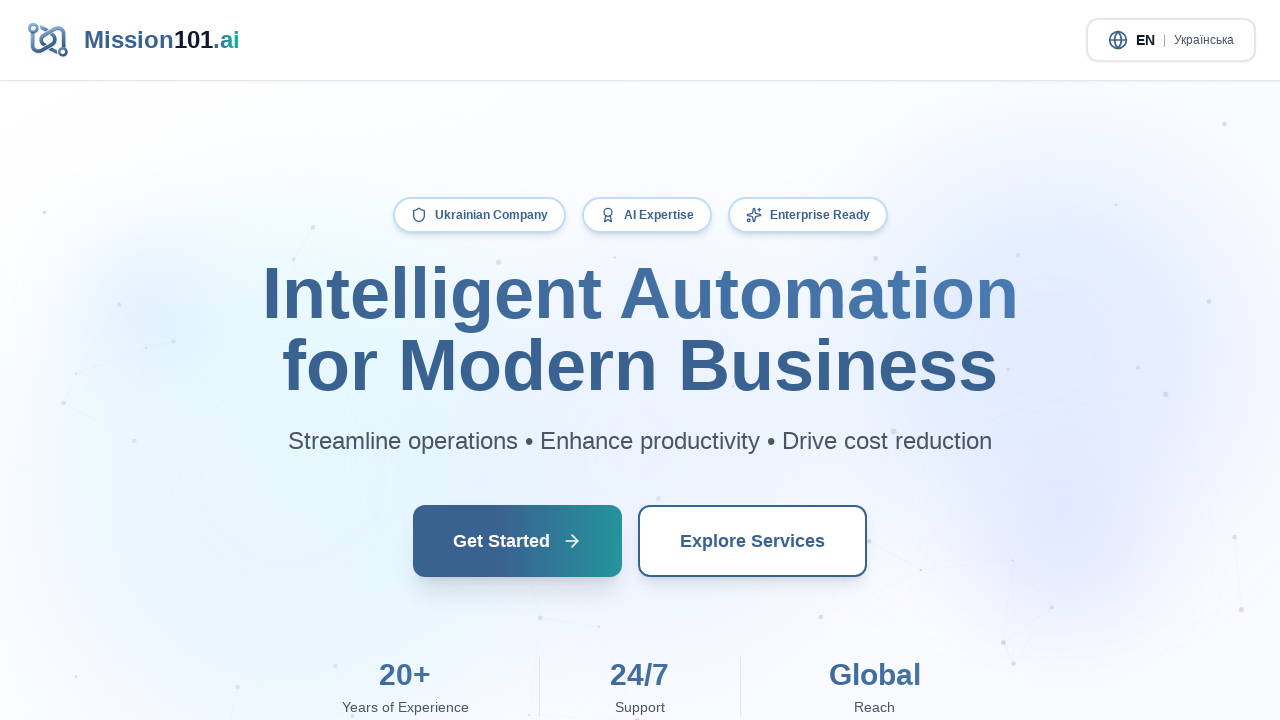

Asserted that meta description length is greater than 50 characters
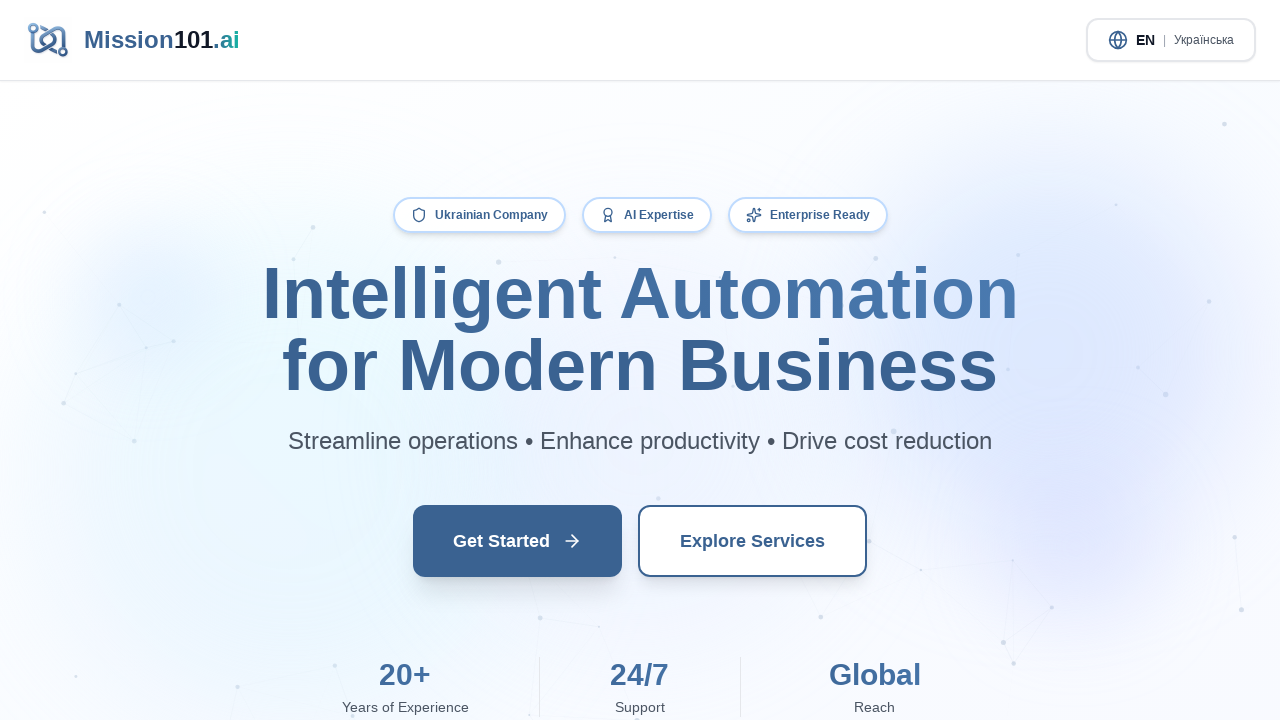

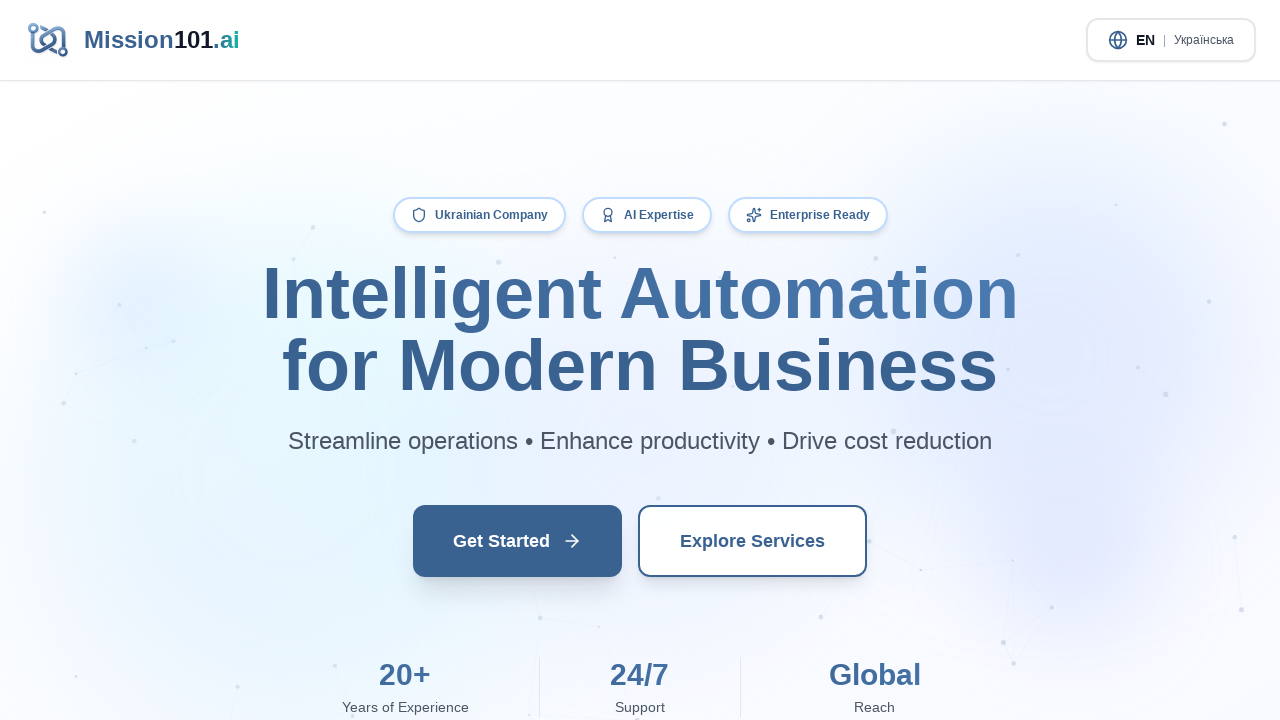